Tests a registration form by filling in first name, last name, mobile number, email, selecting course and month from dropdowns, clicking a radio button, and submitting the registration form. Then verifies the registration completion message.

Starting URL: https://codenboxautomationlab.com/registration-form/

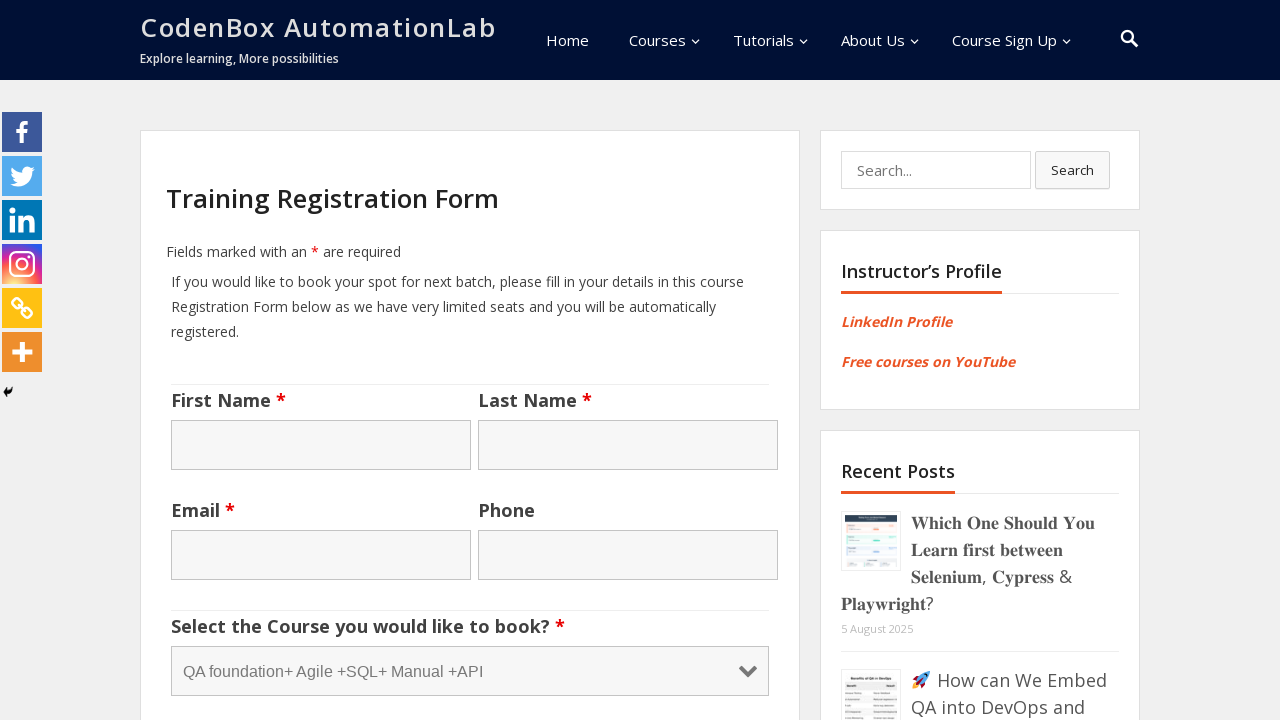

Clicked on first name field at (321, 445) on #nf-field-17
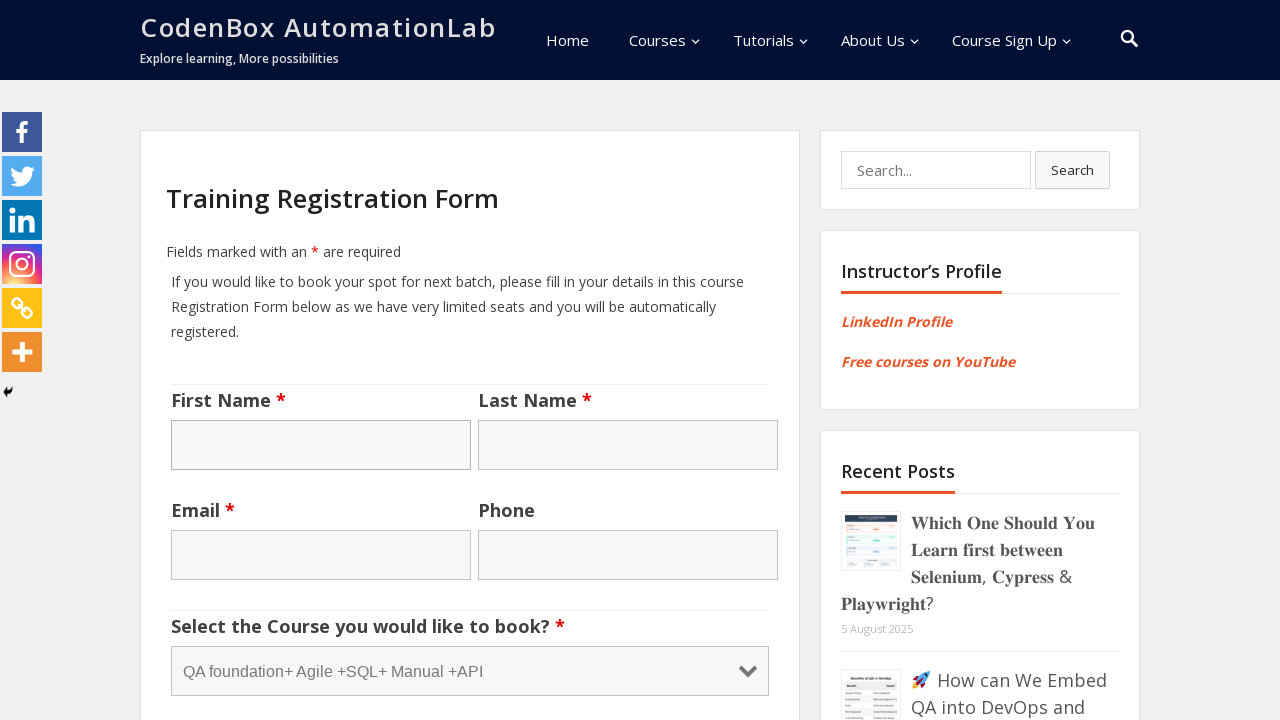

Filled first name field with 'Mahmoud' on #nf-field-17
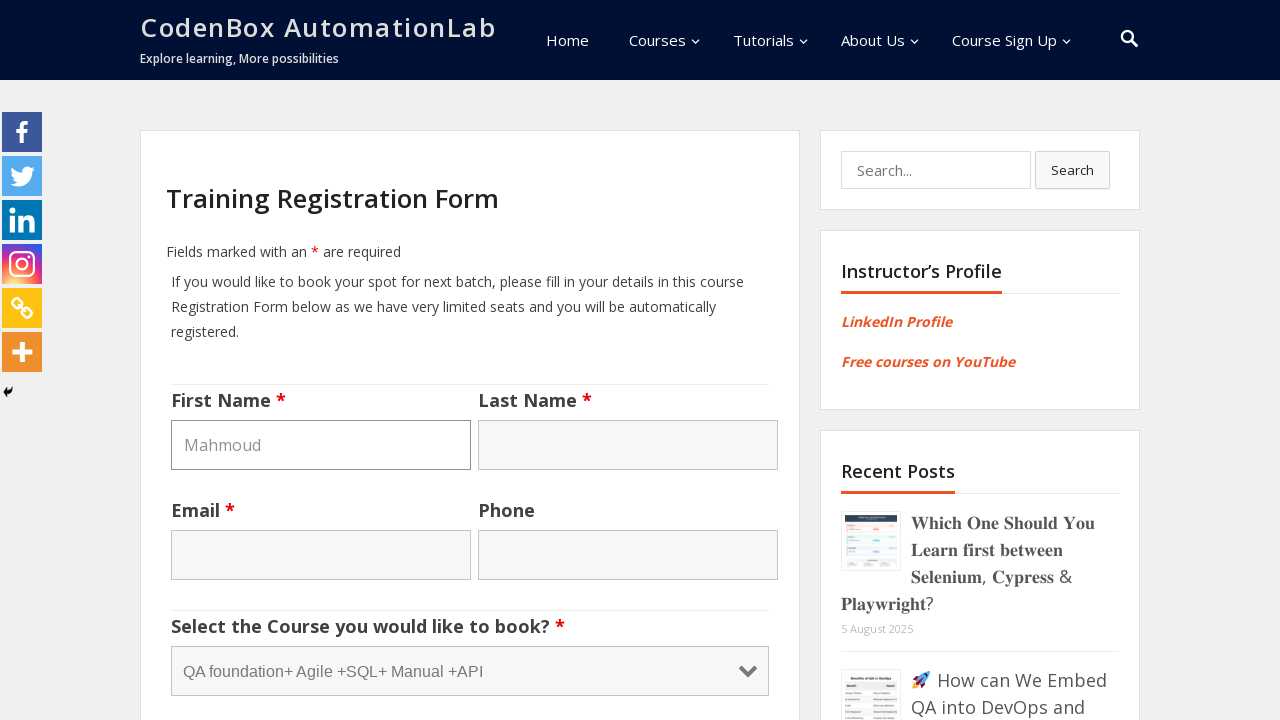

Filled last name field with 'ElAzhary' on input[name='lname']
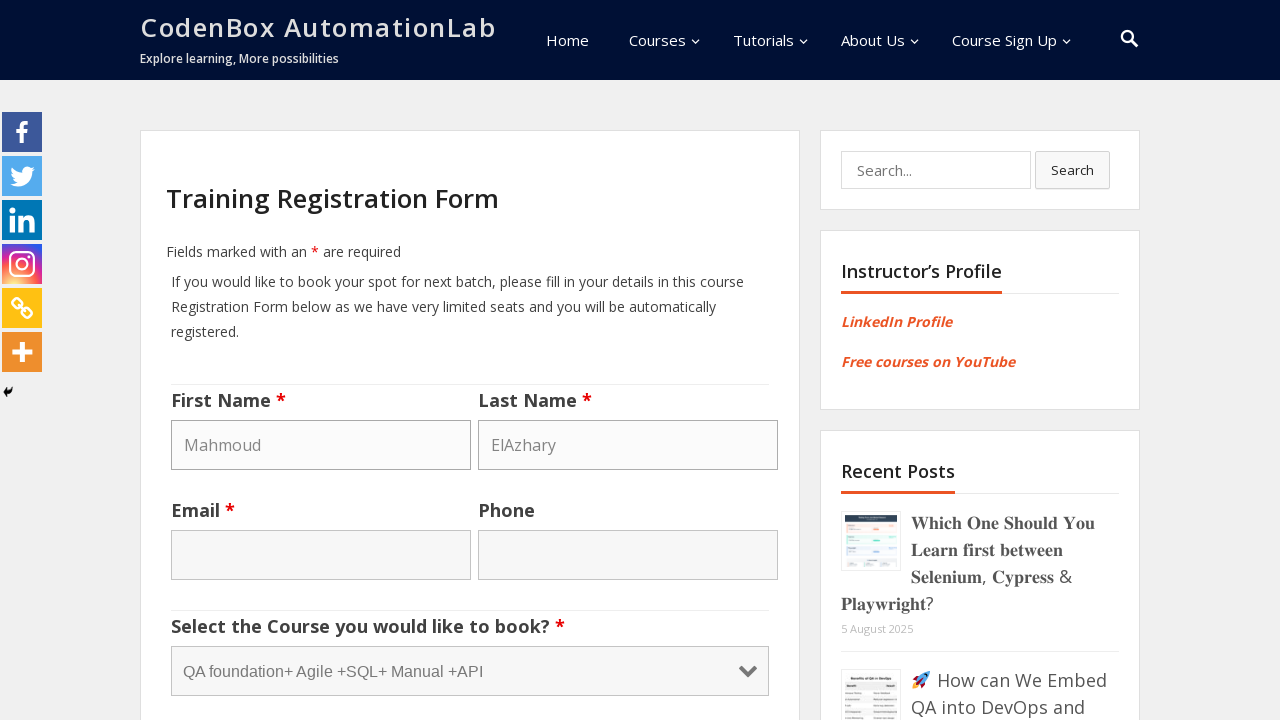

Clicked on mobile number field at (628, 555) on #nf-field-20
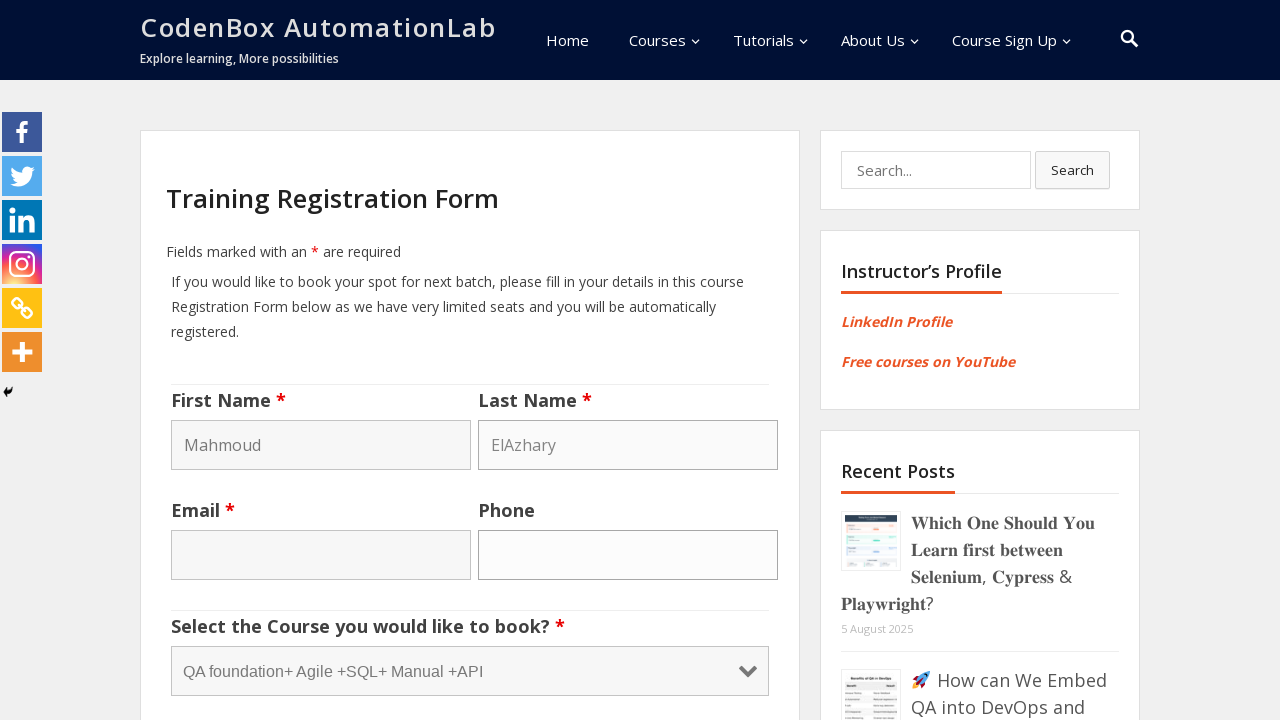

Filled mobile number field with '01140545950' on #nf-field-20
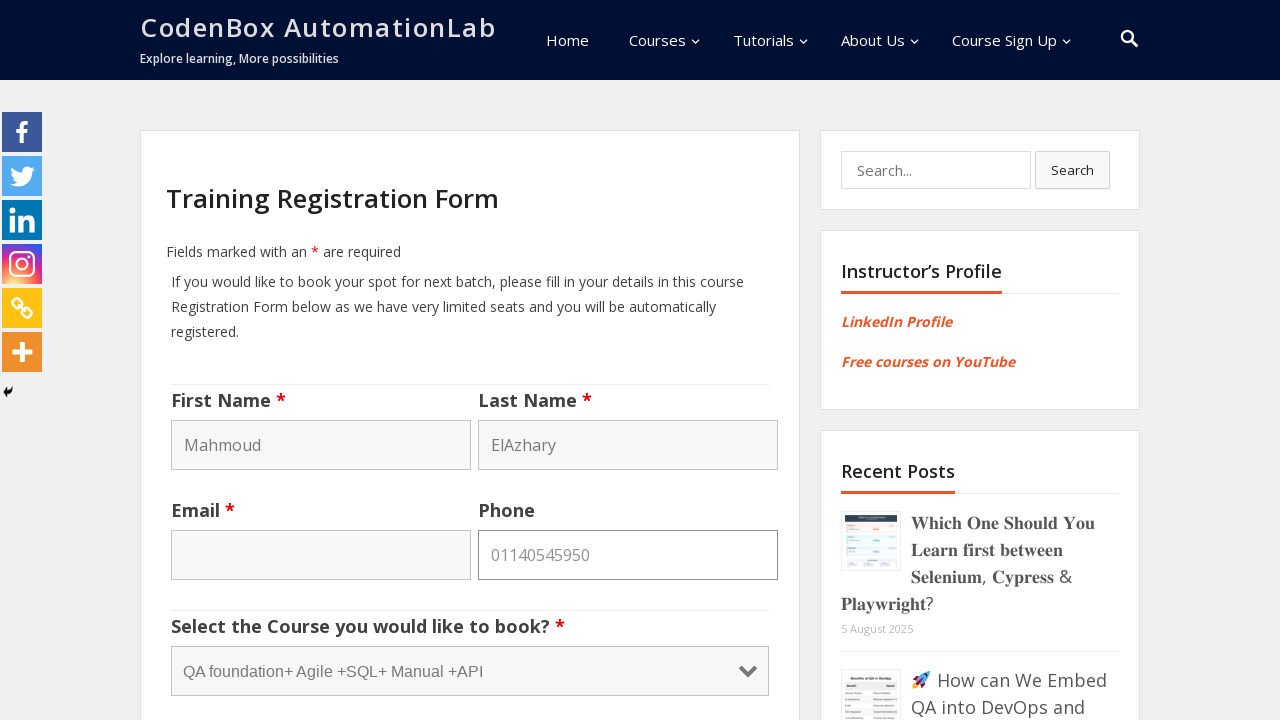

Clicked on email field at (321, 555) on #nf-field-19
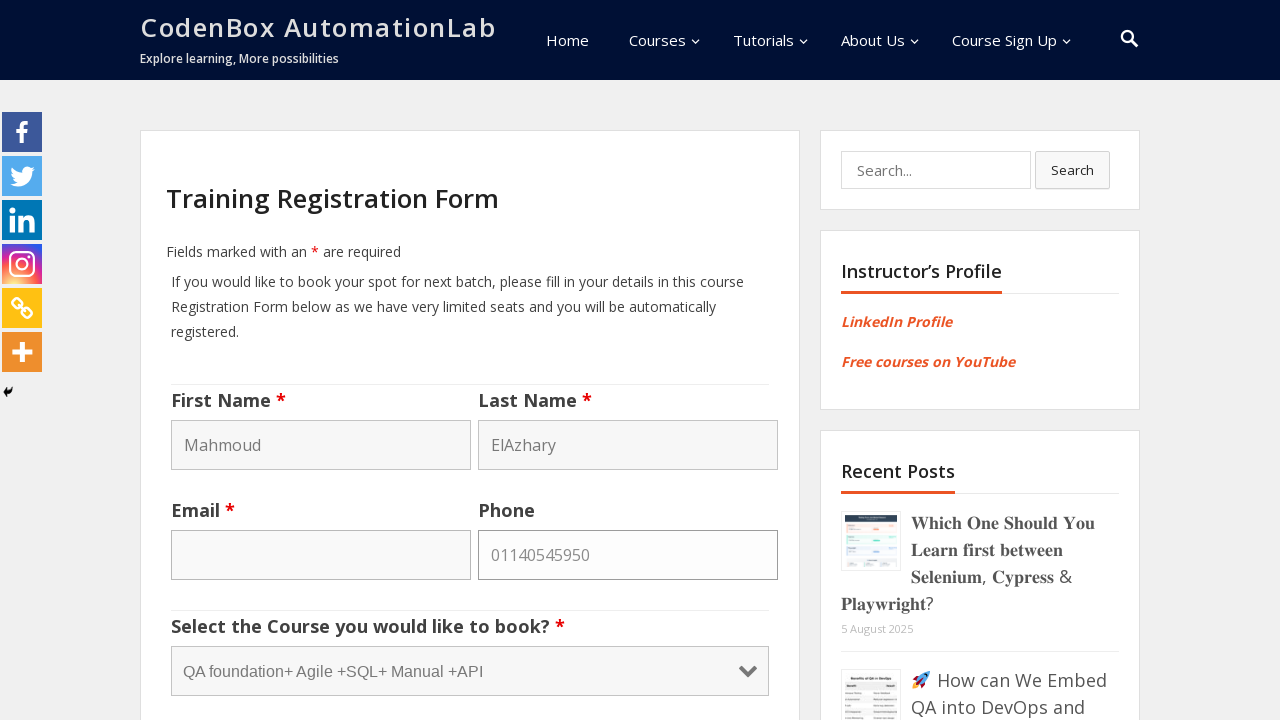

Filled email field with 'testuser7842@example.com' on #nf-field-19
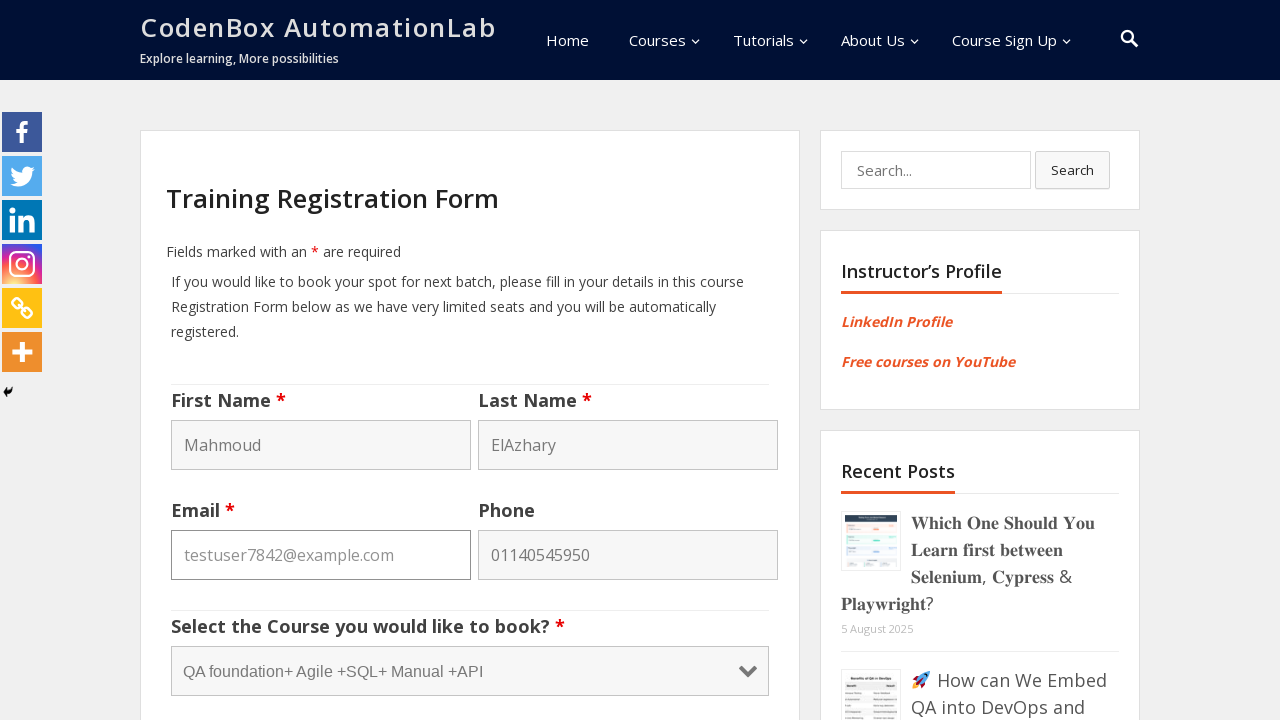

Selected 'selenium-automation' from course dropdown on #nf-field-22
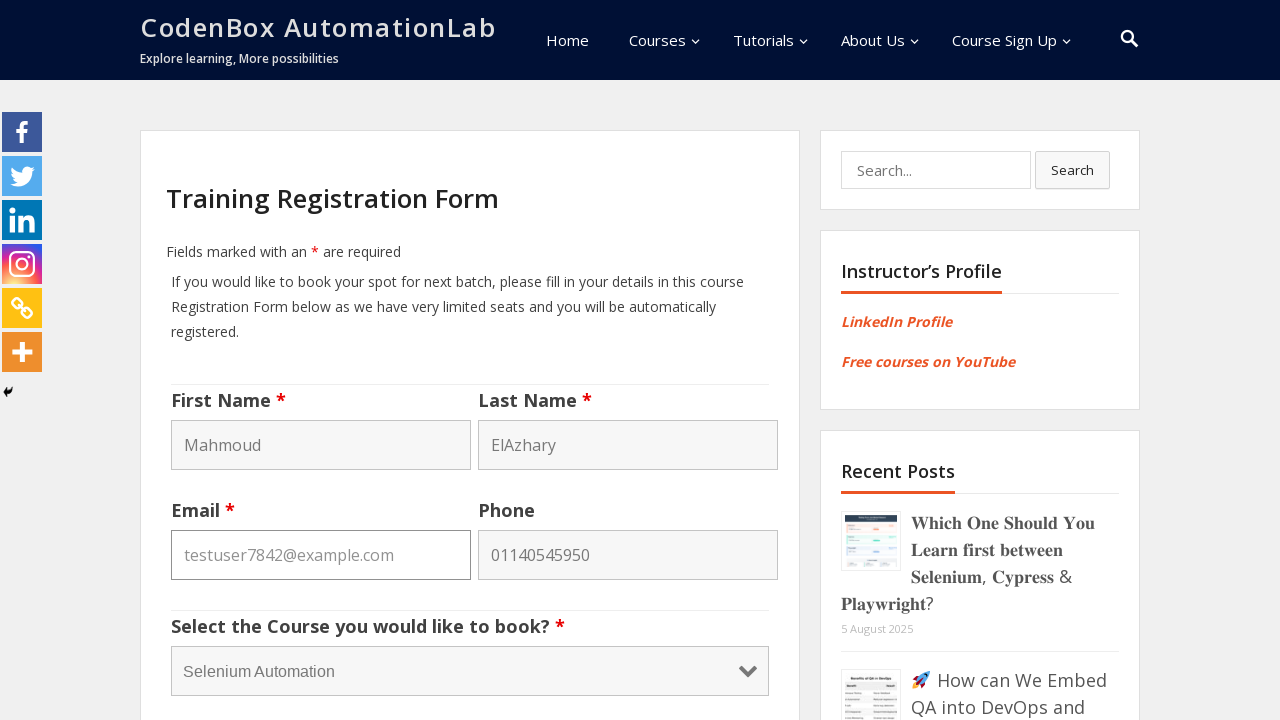

Selected 'june' from month dropdown on #nf-field-24
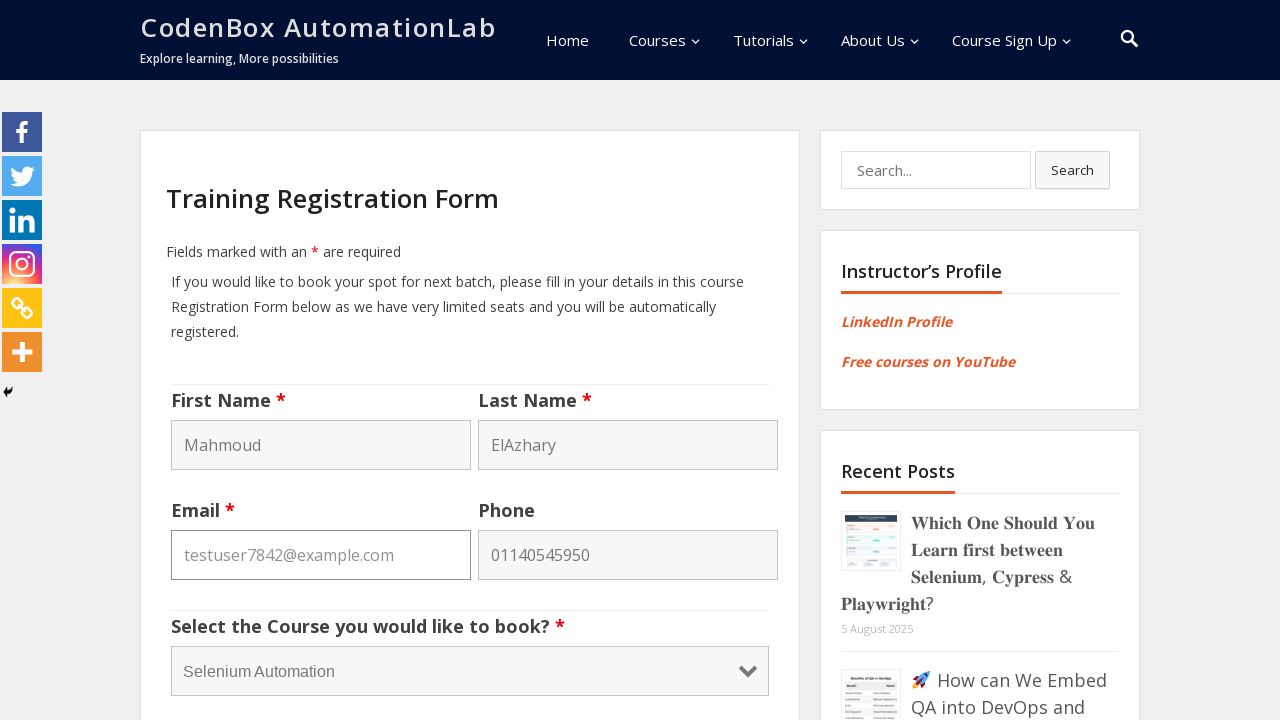

Clicked radio button with force option at (178, 360) on #nf-field-23-1
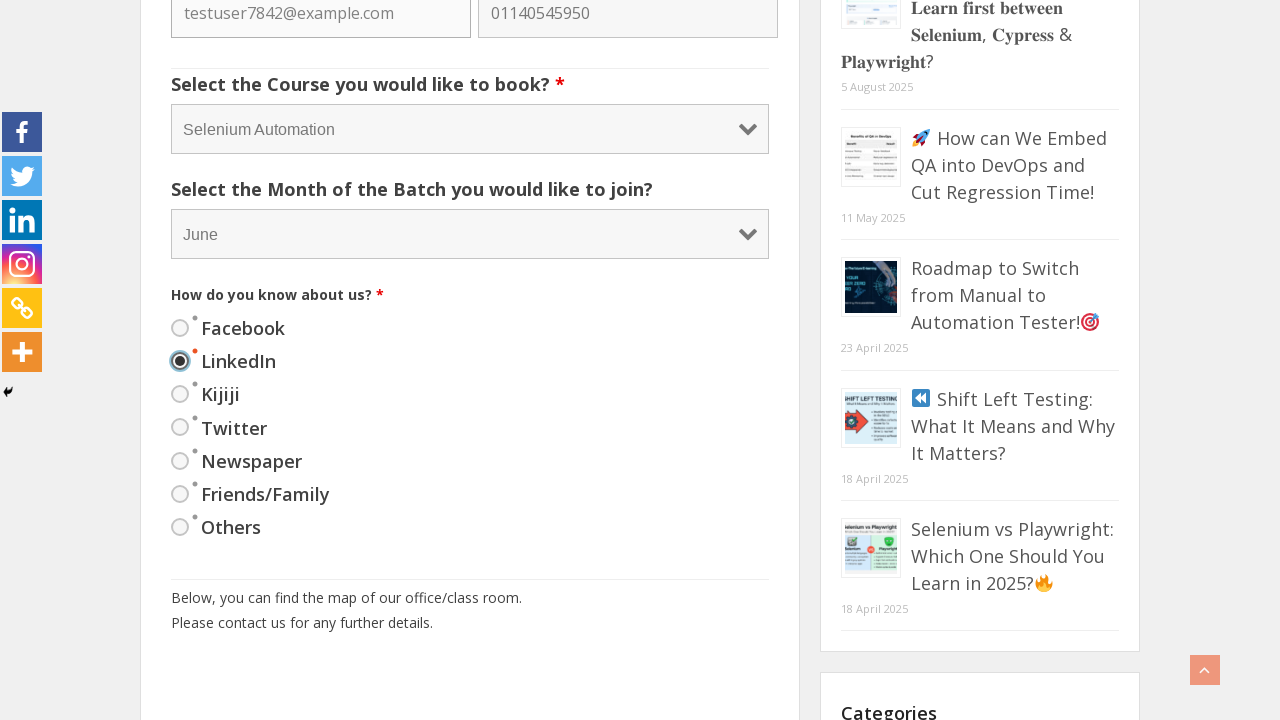

Clicked Register button to submit form at (214, 360) on #nf-field-15
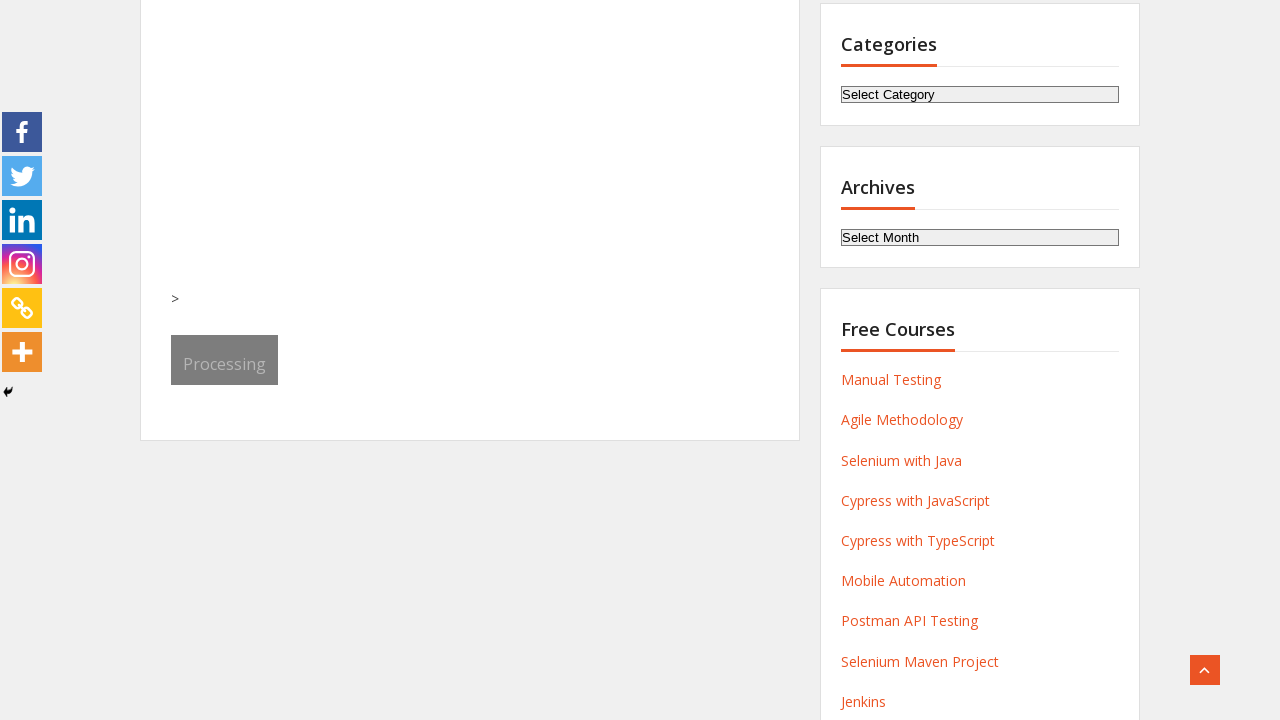

Registration completion message appeared
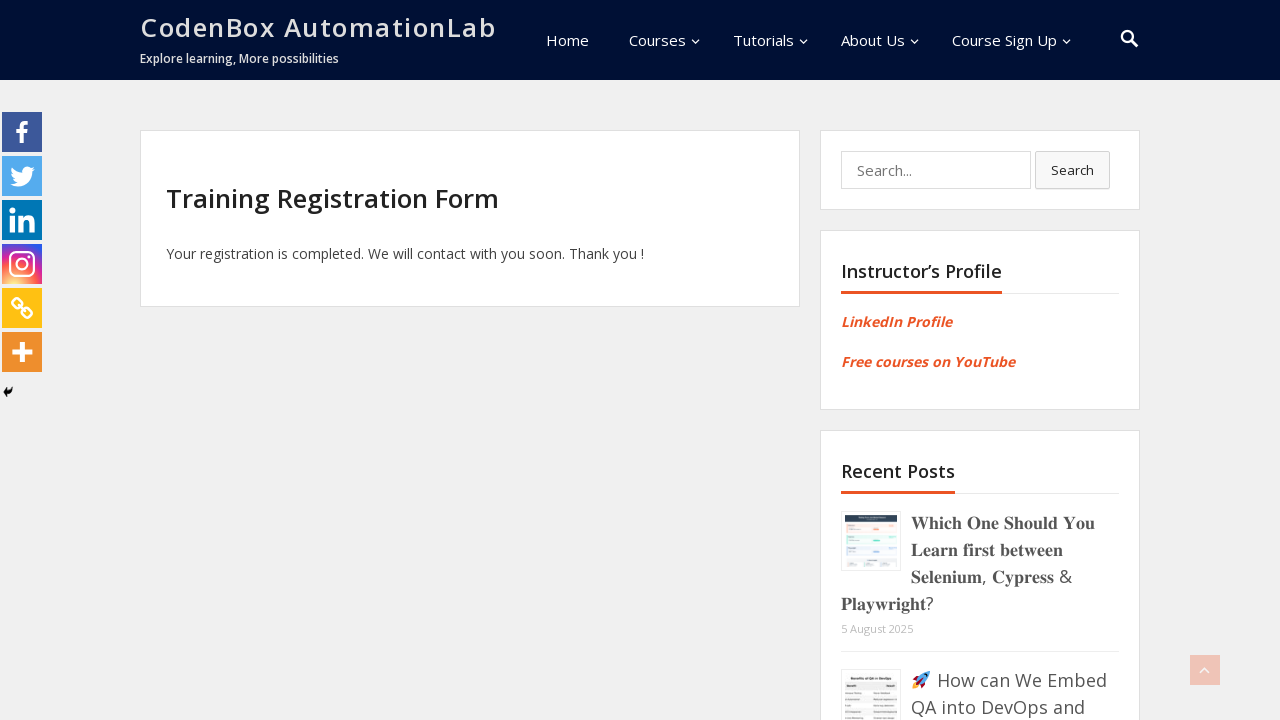

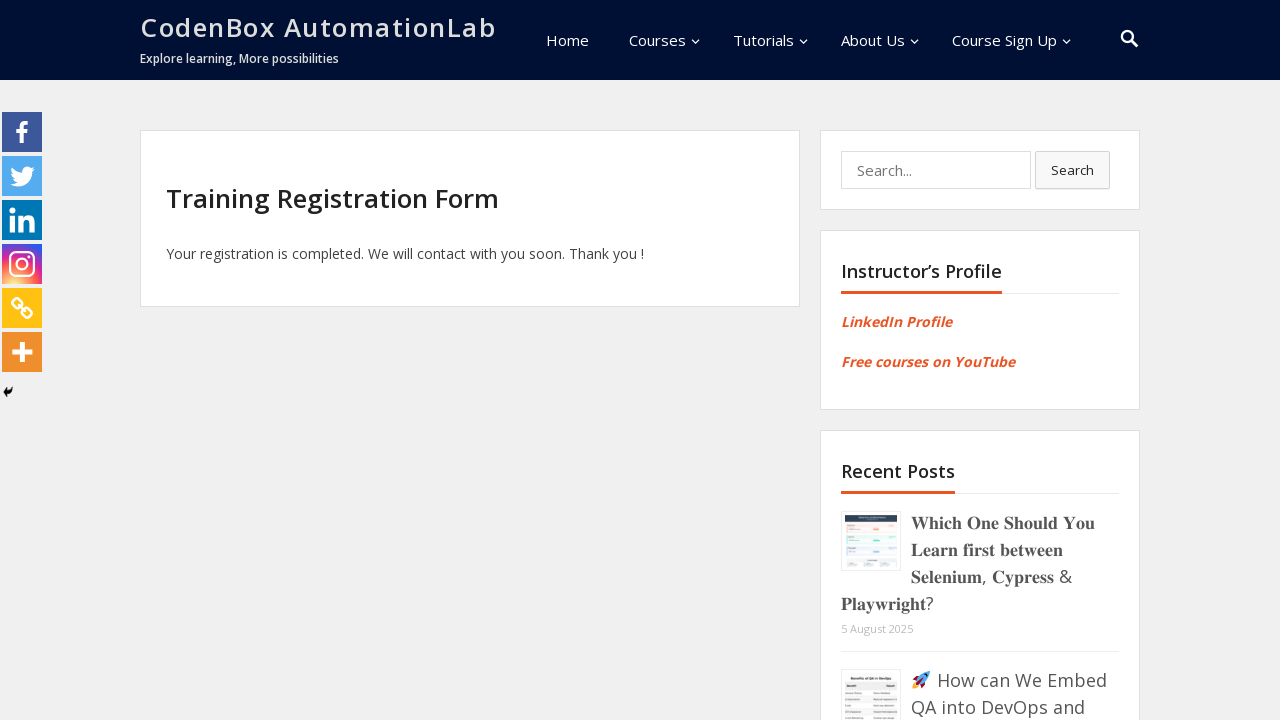